Tests the password reset flow by clicking "Forgot Your Password" link, entering a username, and submitting the reset password form.

Starting URL: https://opensource-demo.orangehrmlive.com/web/index.php/auth/login

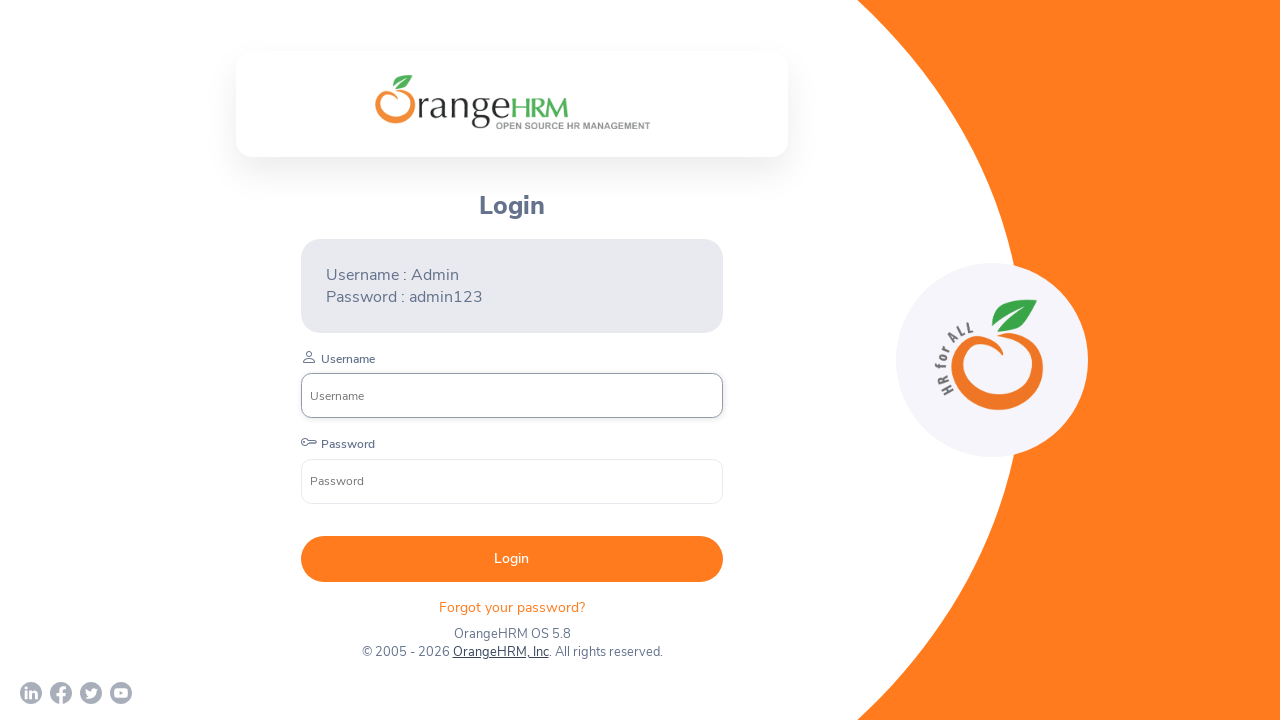

Login form loaded
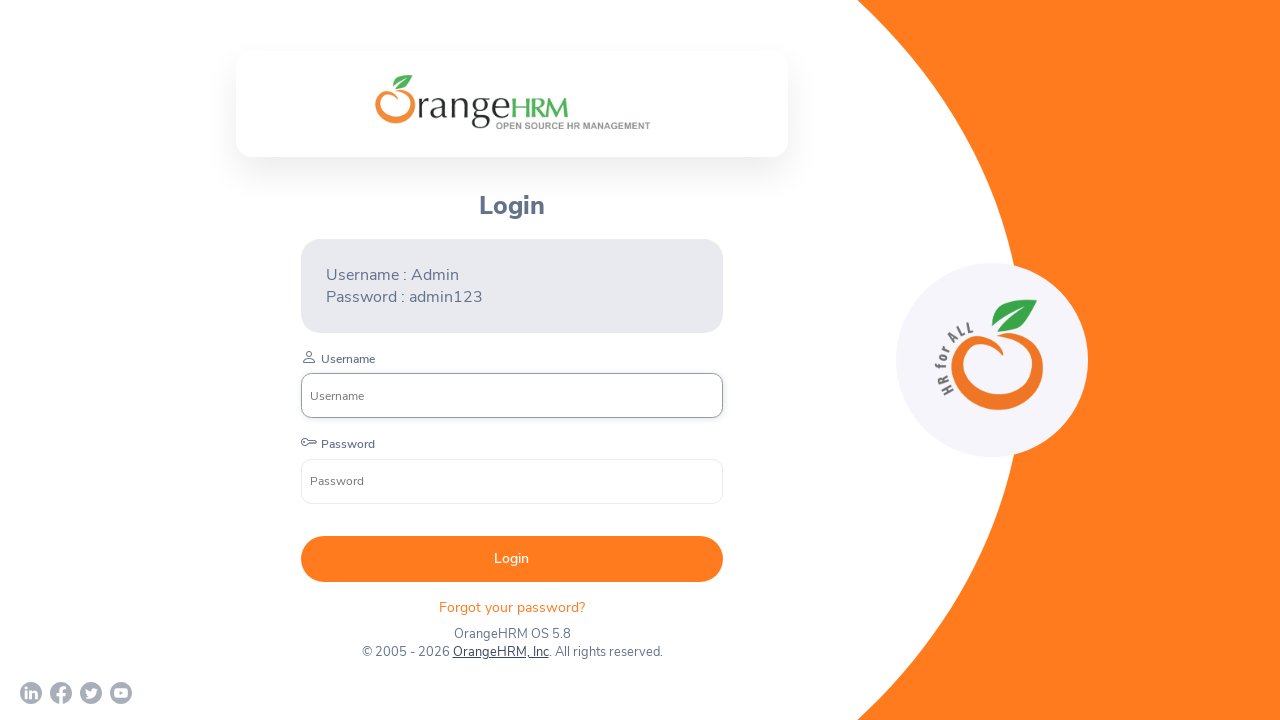

Clicked 'Forgot your password?' link at (512, 607) on text=Forgot your password?
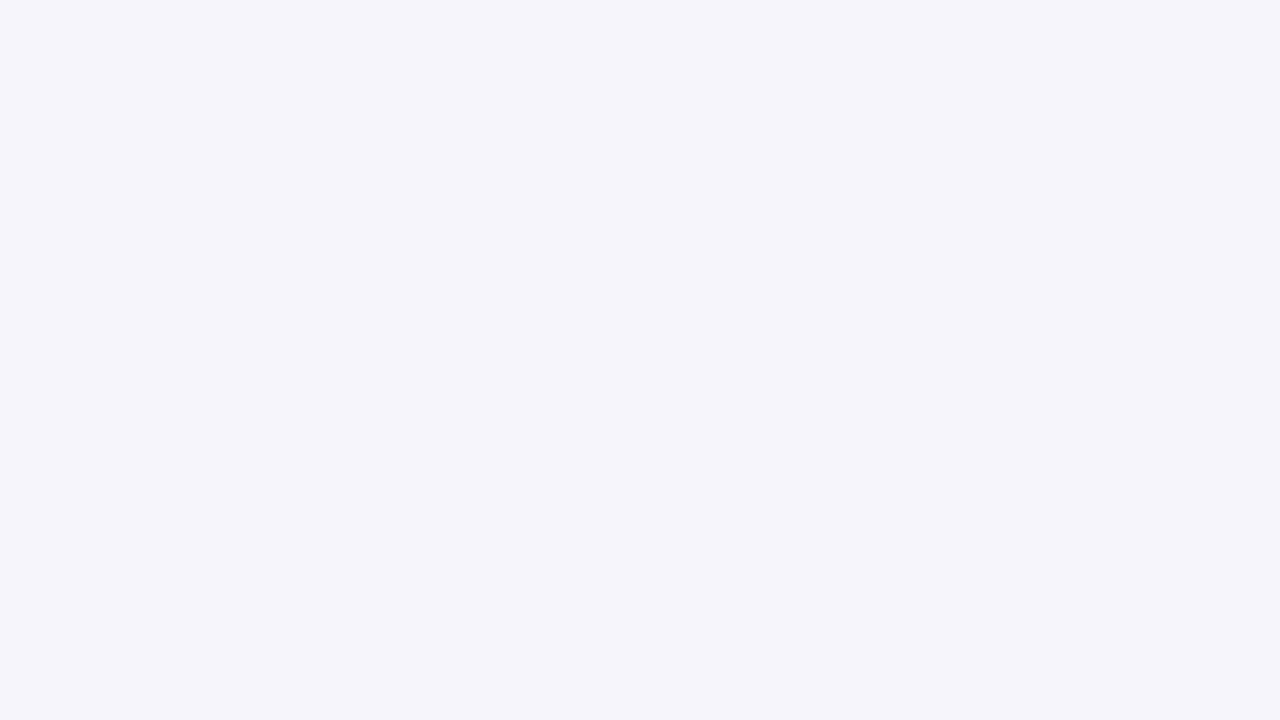

Password reset page loaded with username input field
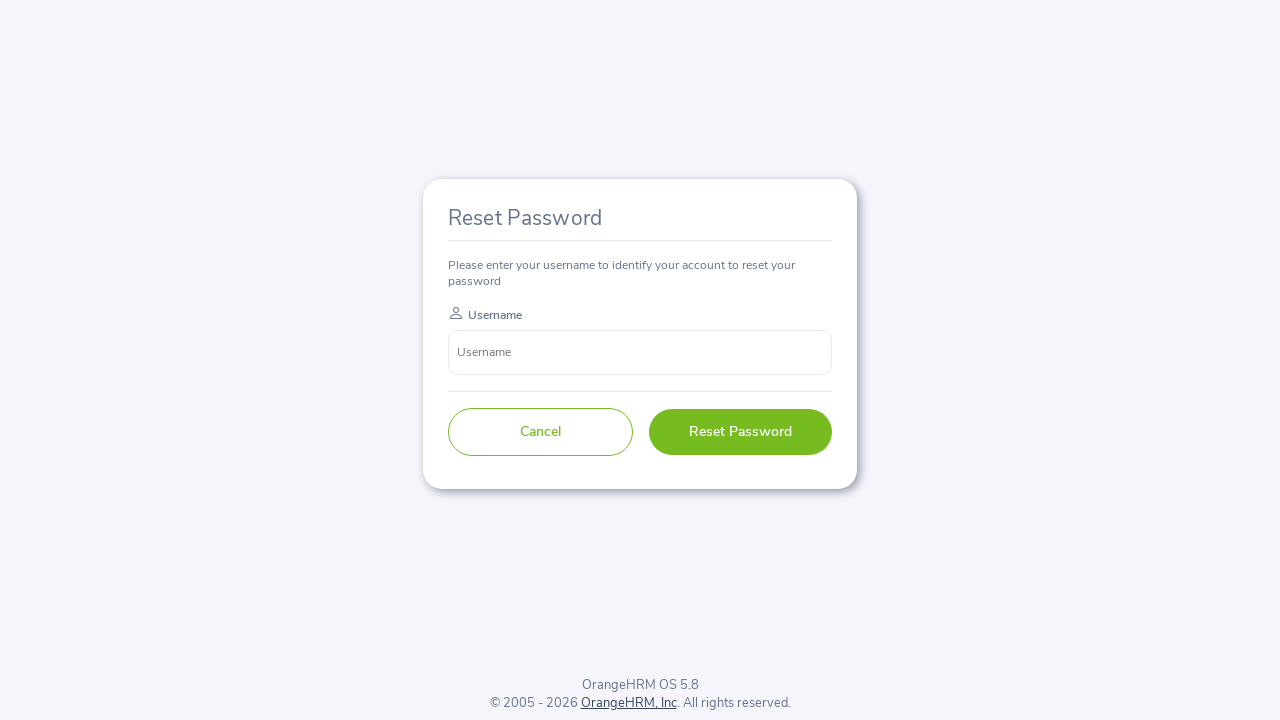

Entered 'Admin' in username field on input[name='username']
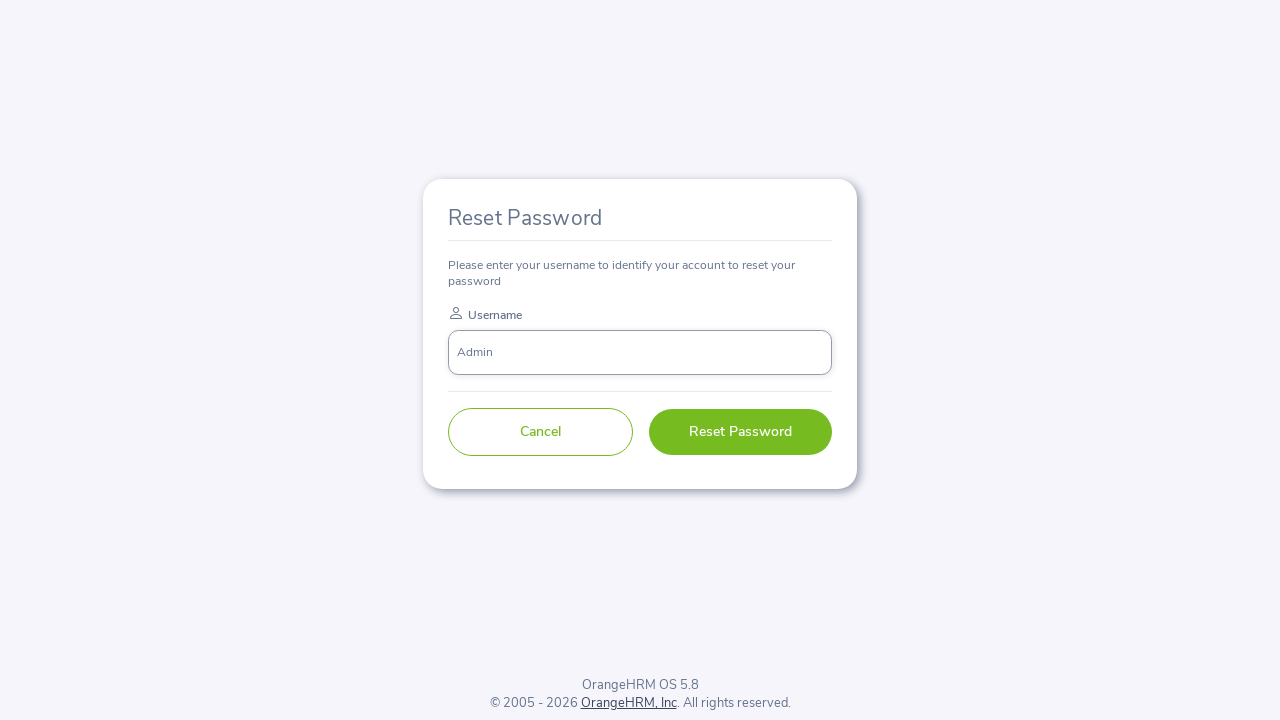

Clicked Reset Password submit button at (740, 432) on button[type='submit']
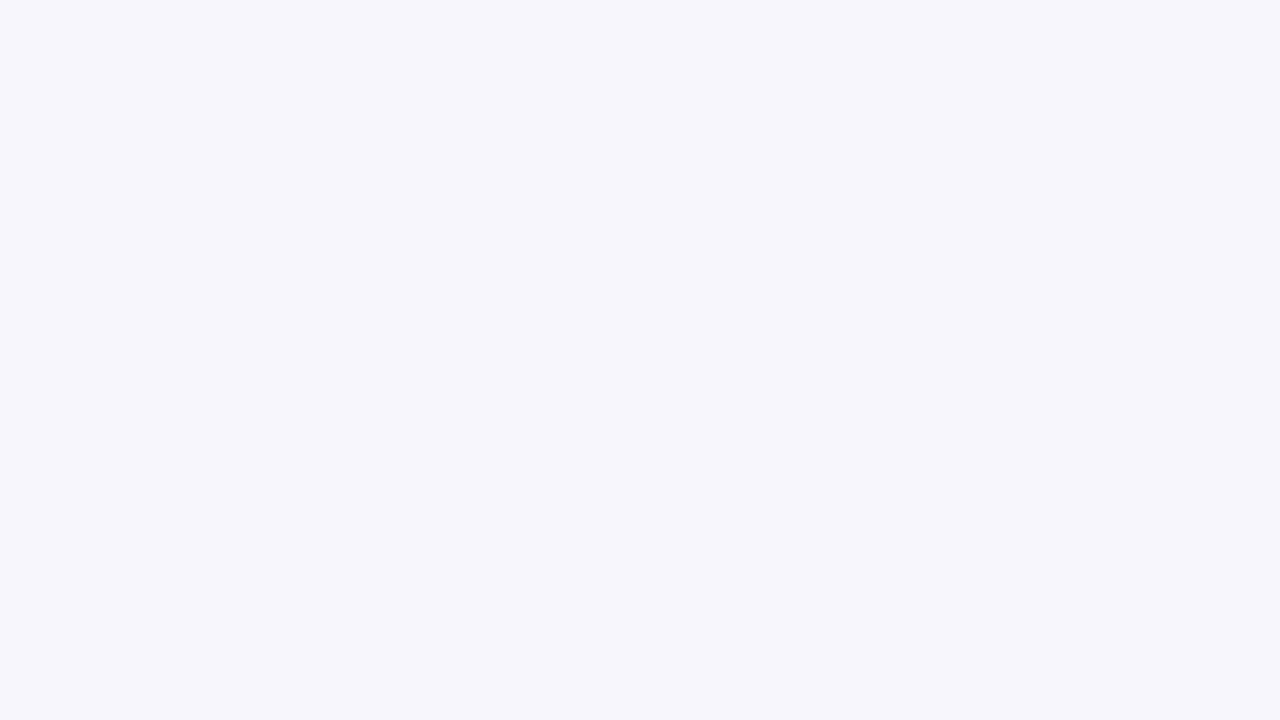

Password reset confirmation page loaded
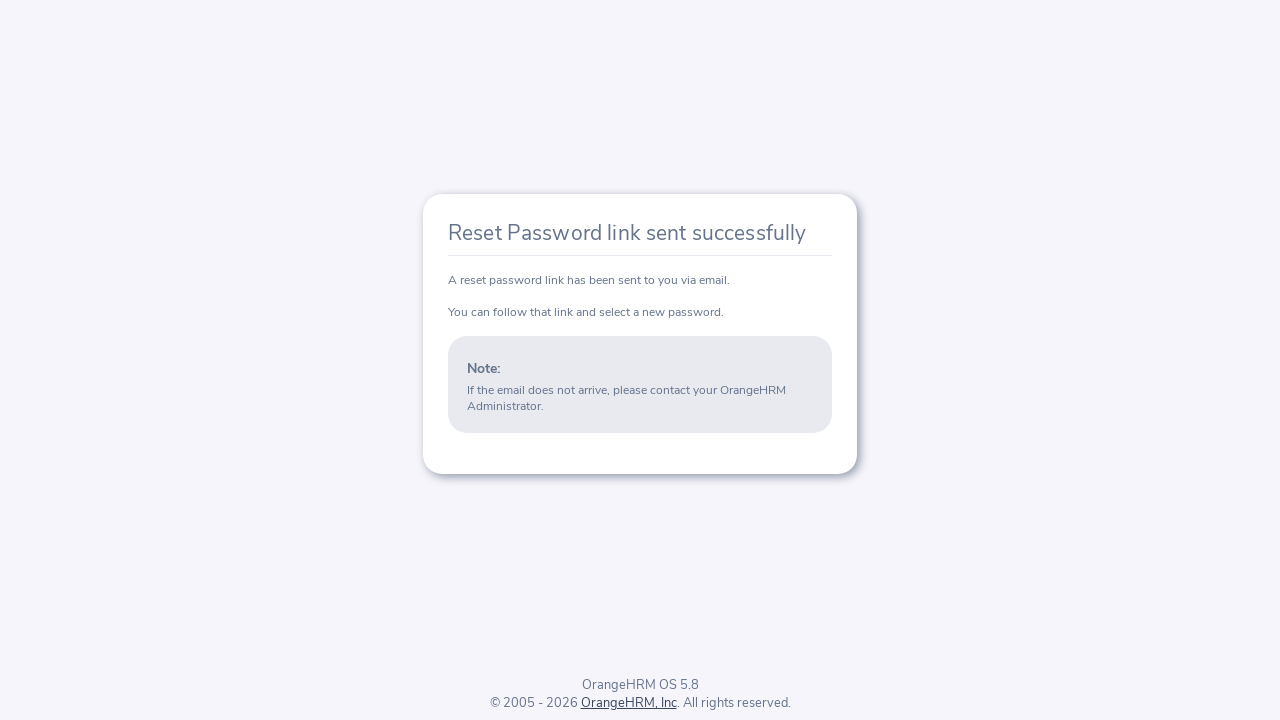

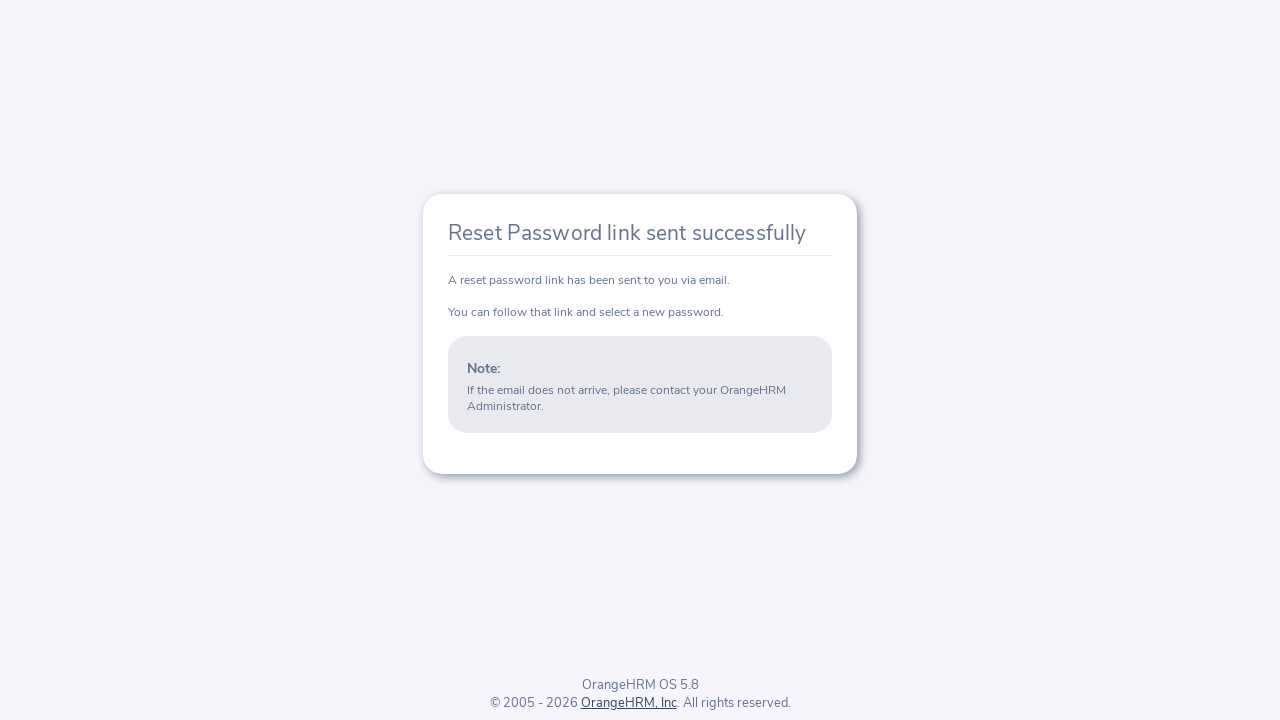